Tests clicking on Selenium143 link using link text locator

Starting URL: http://omayo.blogspot.com

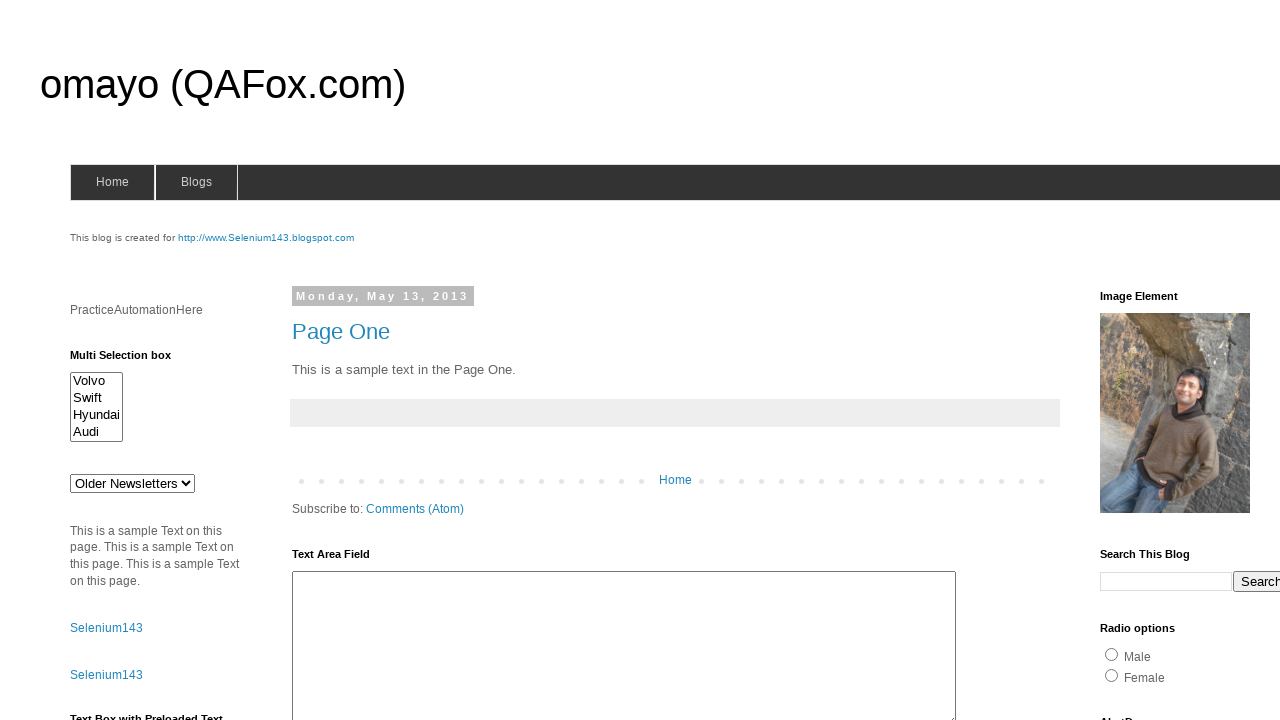

Clicked on Selenium143 link using link text locator at (106, 628) on a:text-is('Selenium143')
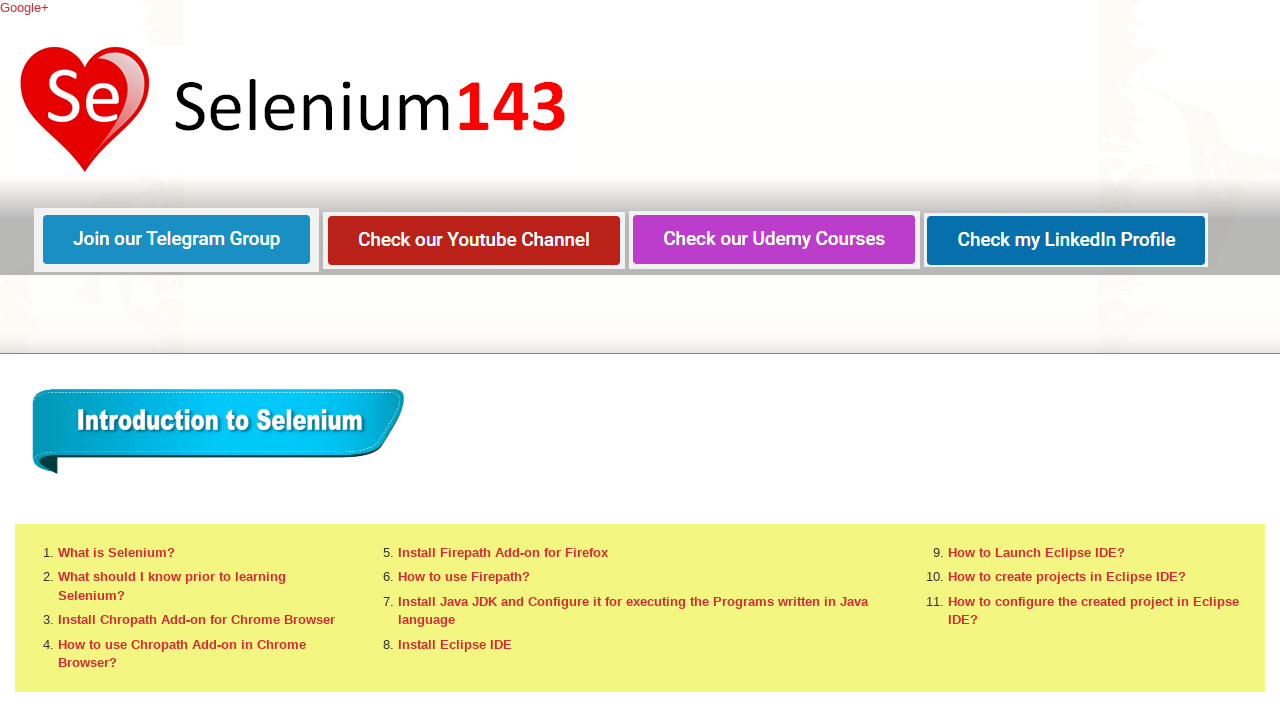

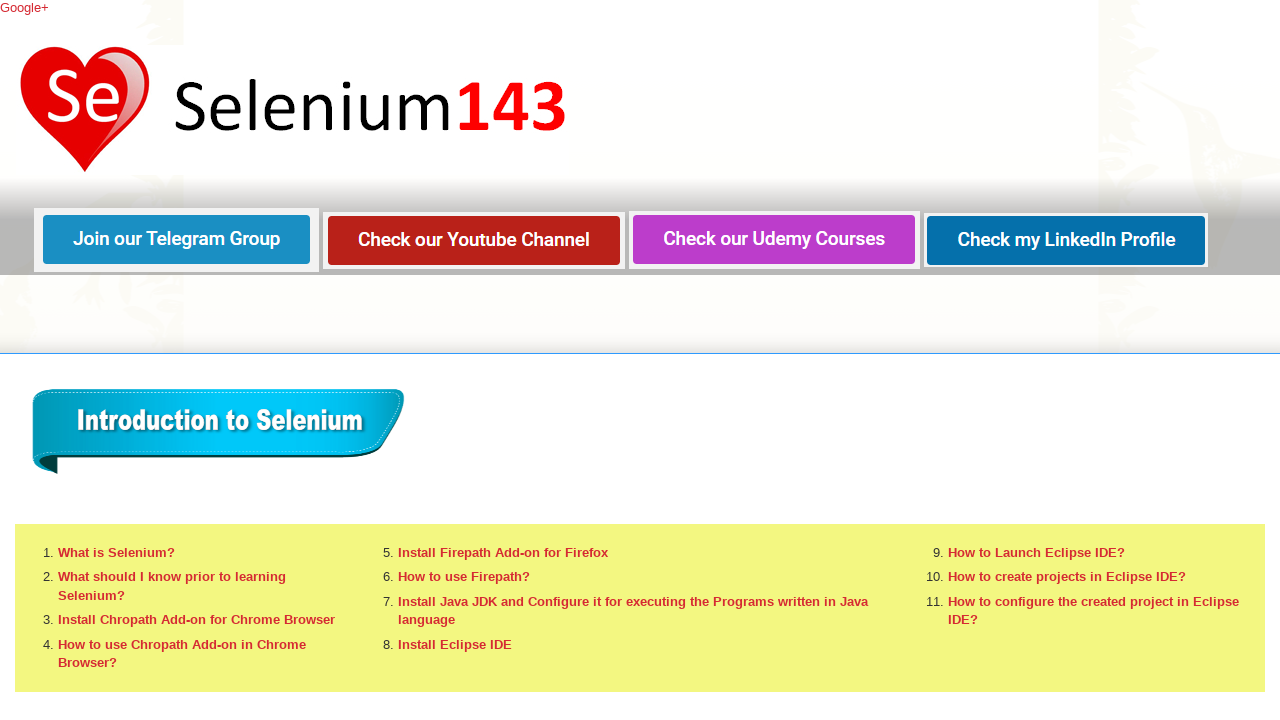